Tests form interactions on a practice page by clicking a checkbox, selecting the corresponding option in a dropdown, entering text in an input field, and verifying an alert message contains the expected text.

Starting URL: http://qaclickacademy.com/practice.php

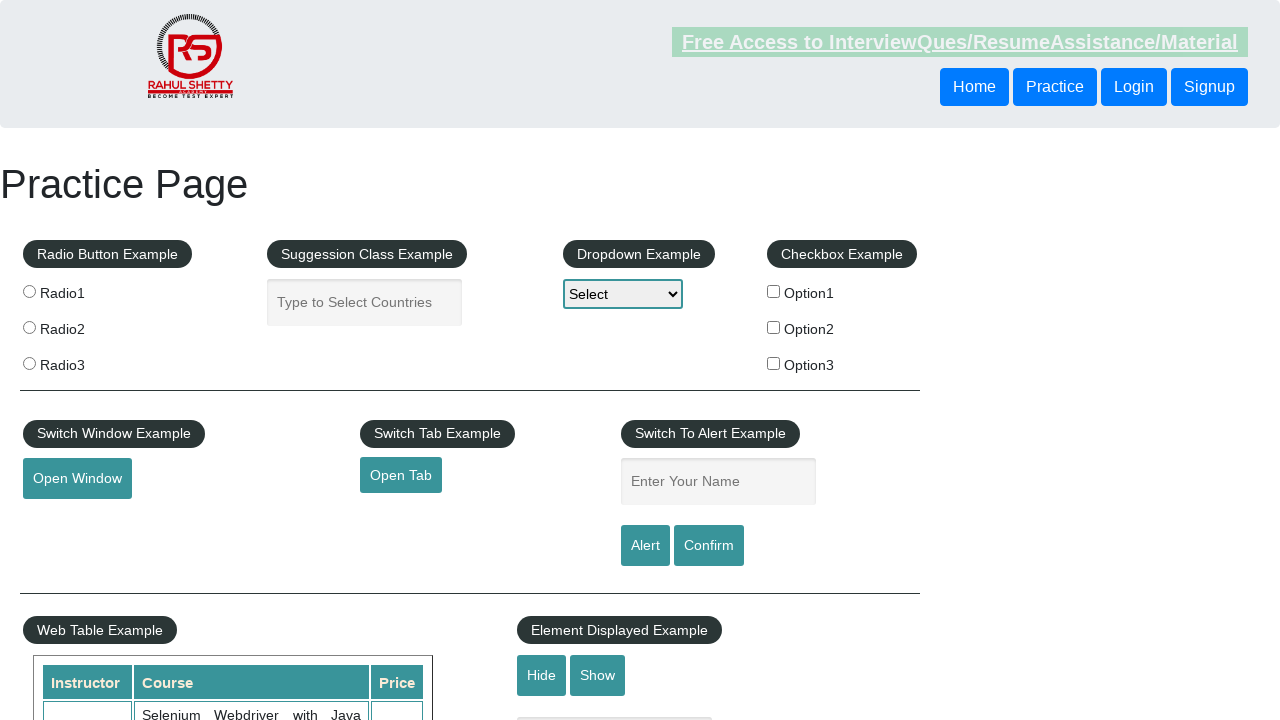

Clicked the second checkbox in checkbox example section at (774, 327) on xpath=//*[@id='checkbox-example']/fieldset/label[2]/input
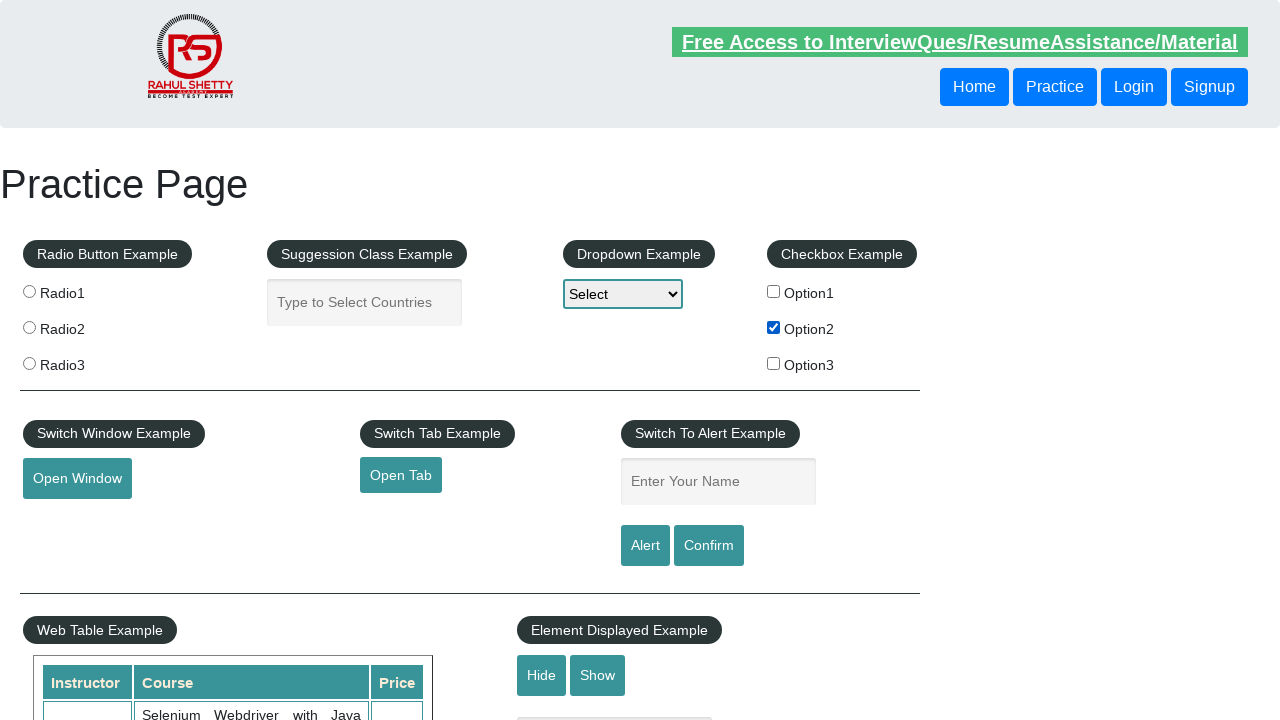

Retrieved checkbox label text: 'Option2'
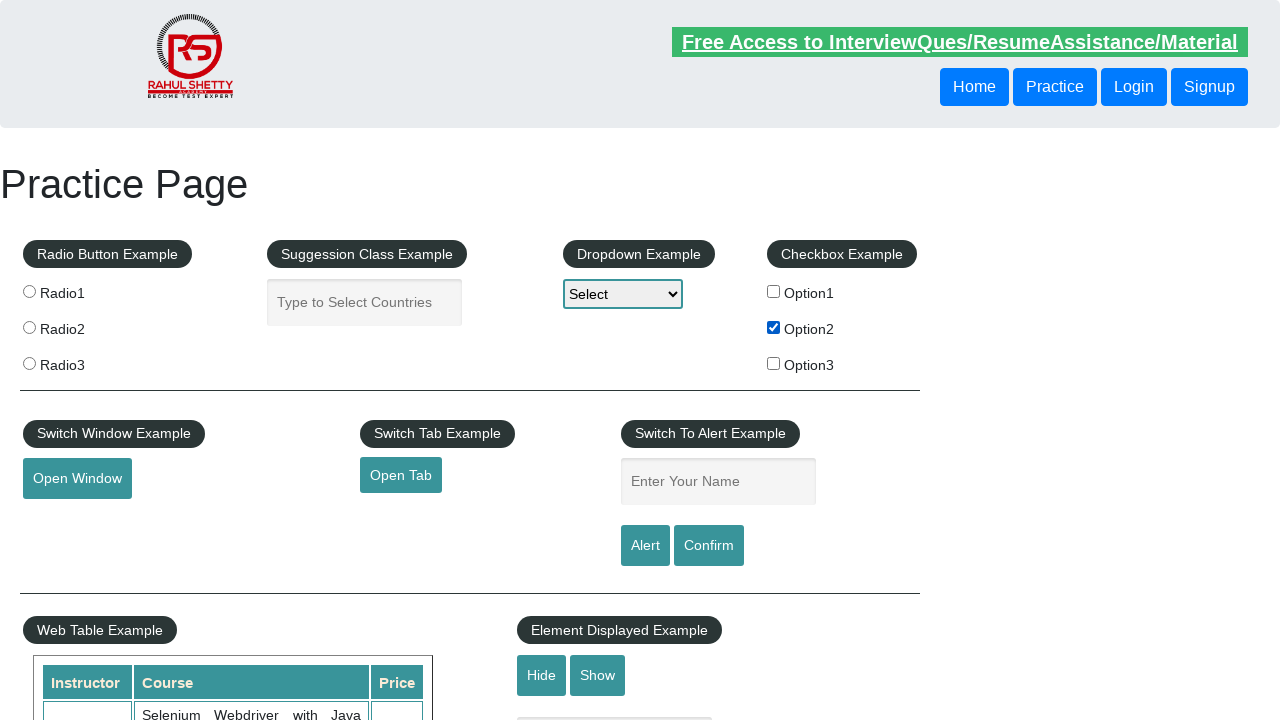

Selected 'Option2' in dropdown on #dropdown-class-example
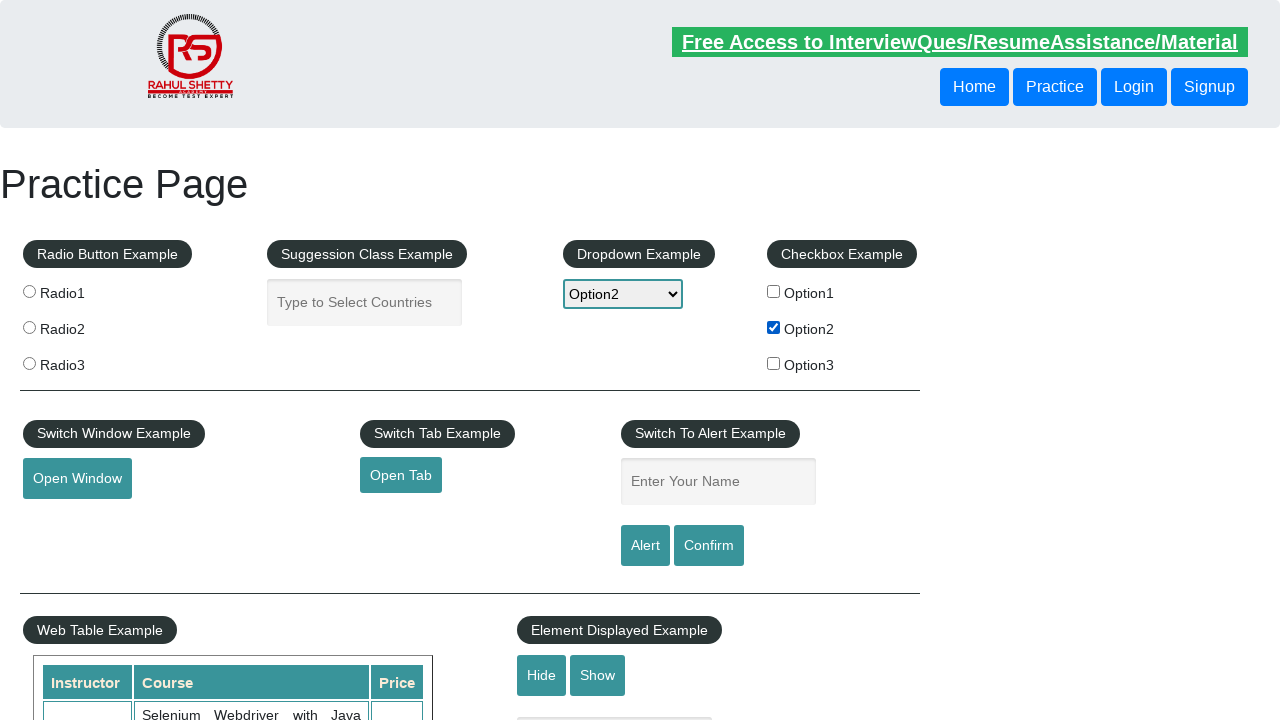

Entered 'Option2' in name input field on input[name='enter-name']
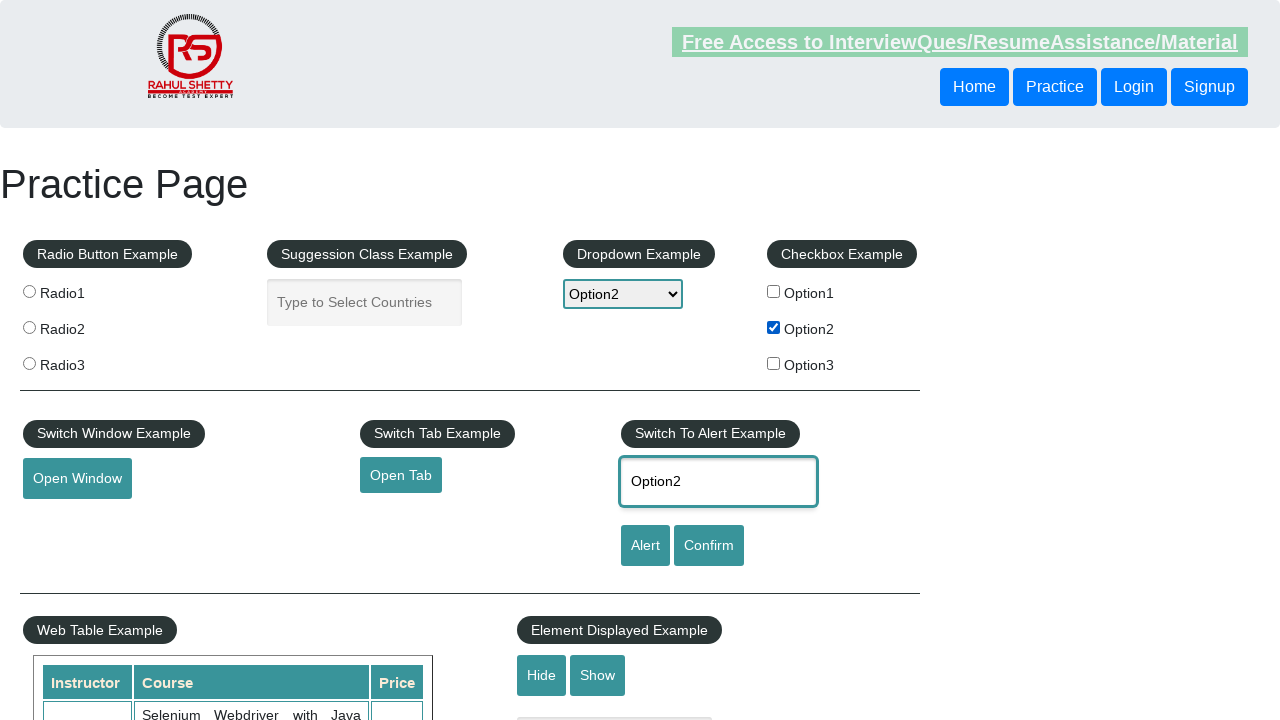

Set up dialog handler to accept alerts
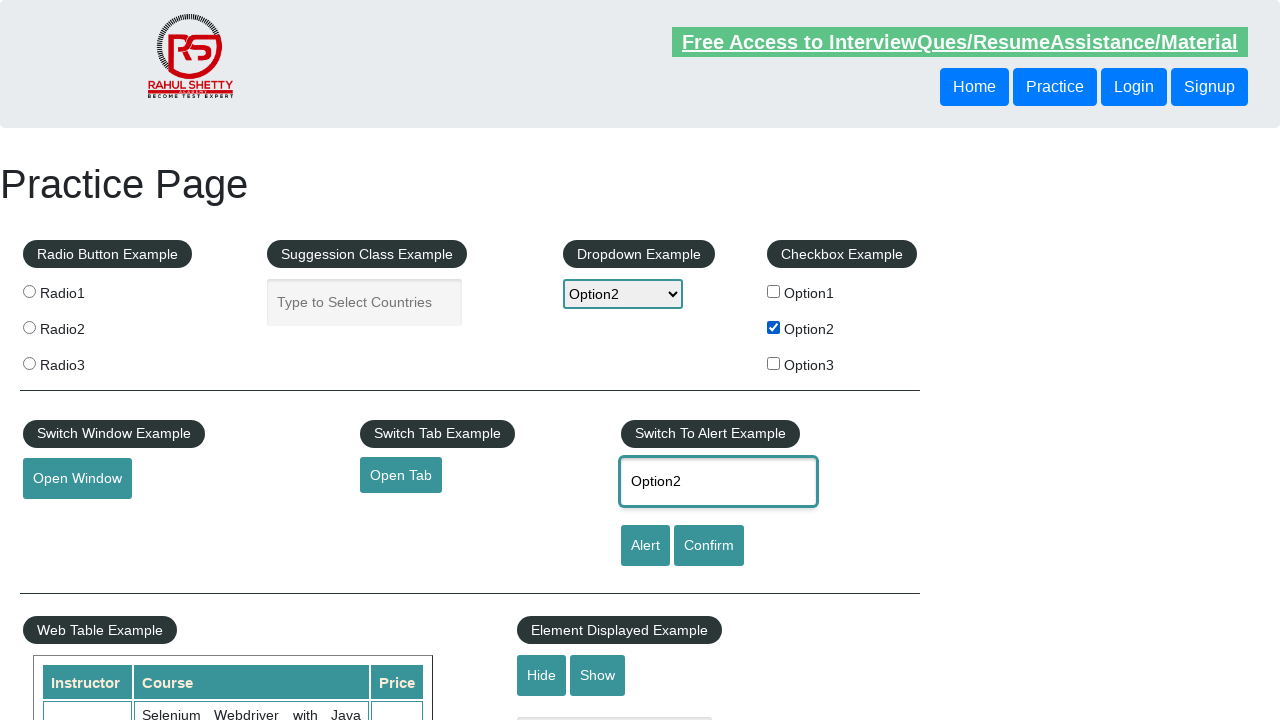

Clicked alert button at (645, 546) on #alertbtn
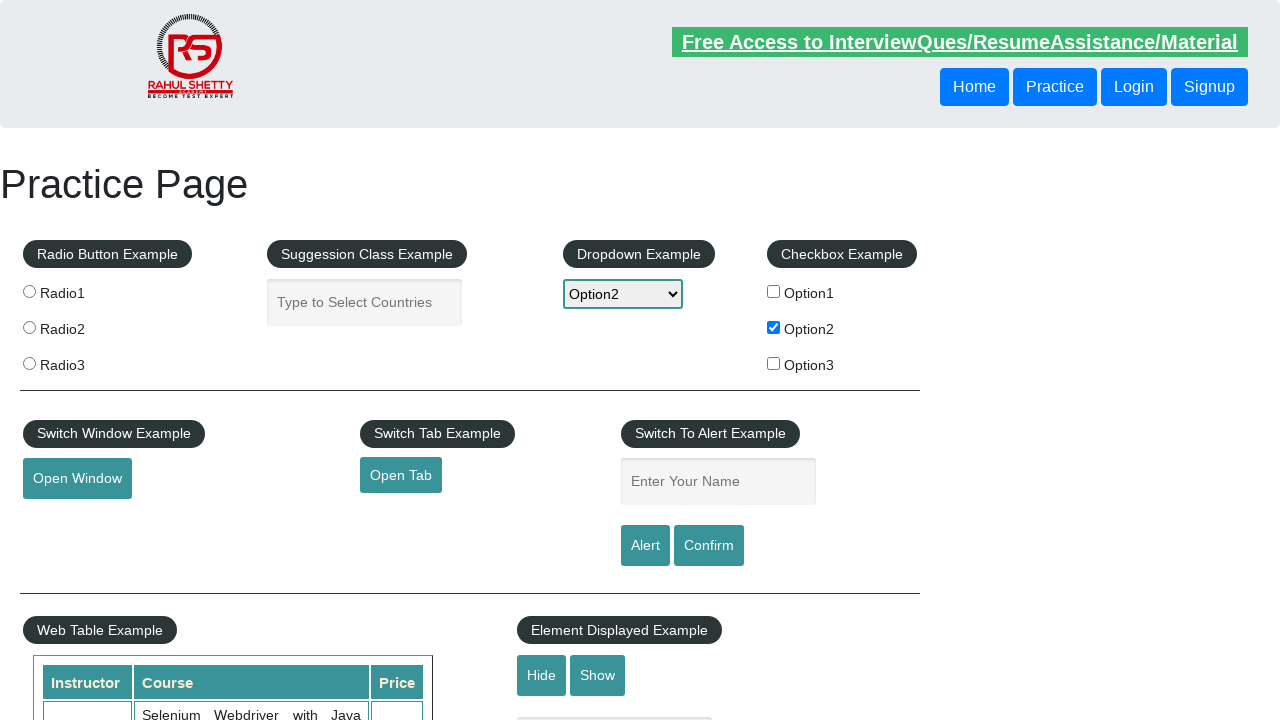

Waited for alert processing
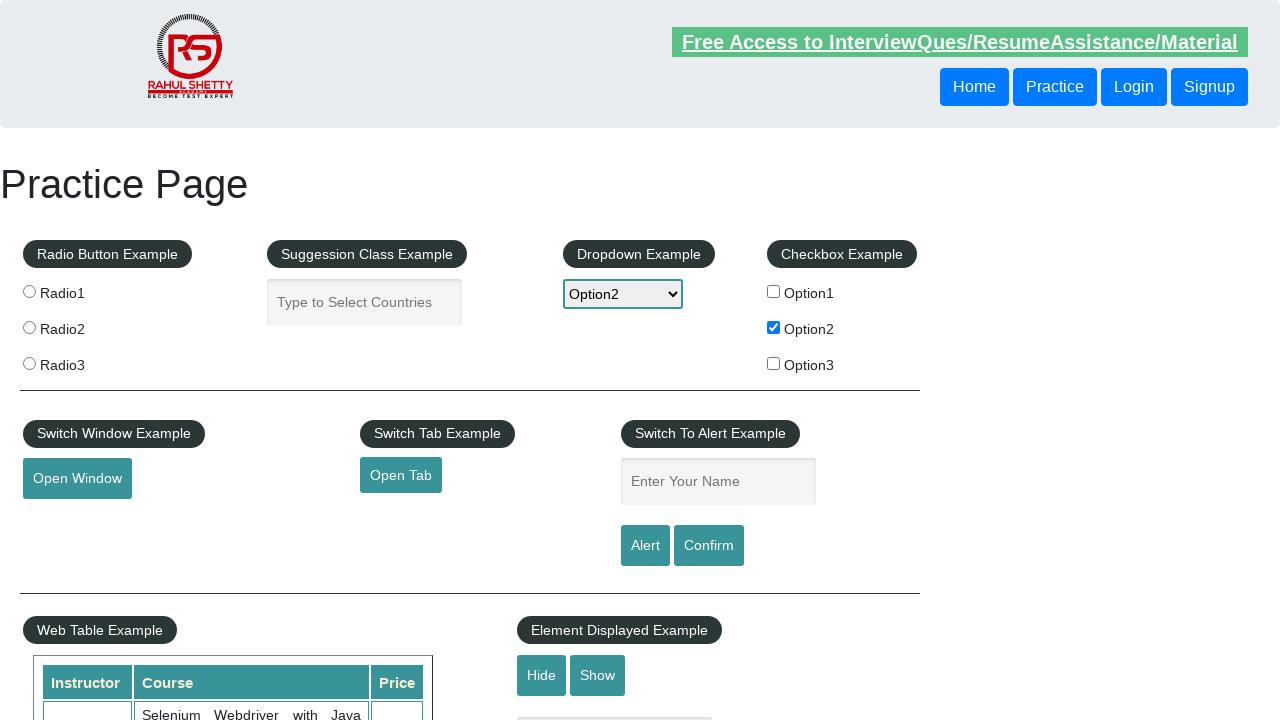

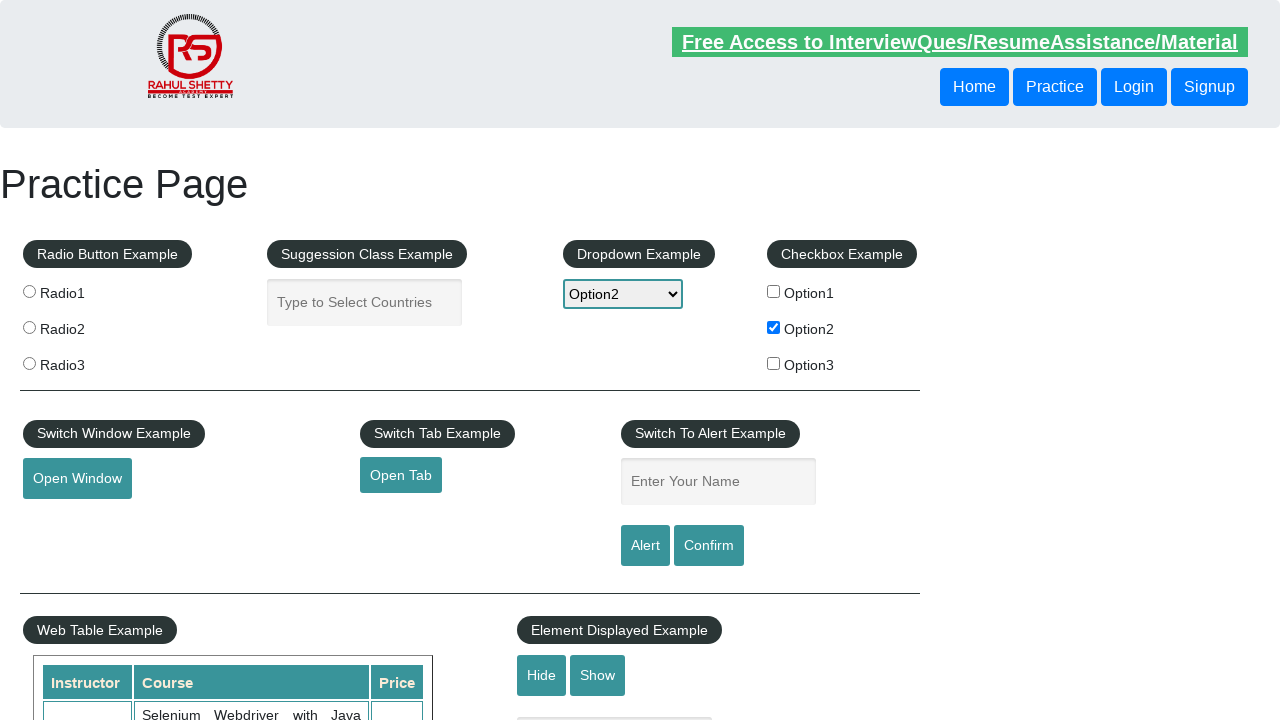